Tests drag and drop functionality by dragging an element onto a droppable target and verifying the drop was successful

Starting URL: https://jqueryui.com/droppable/

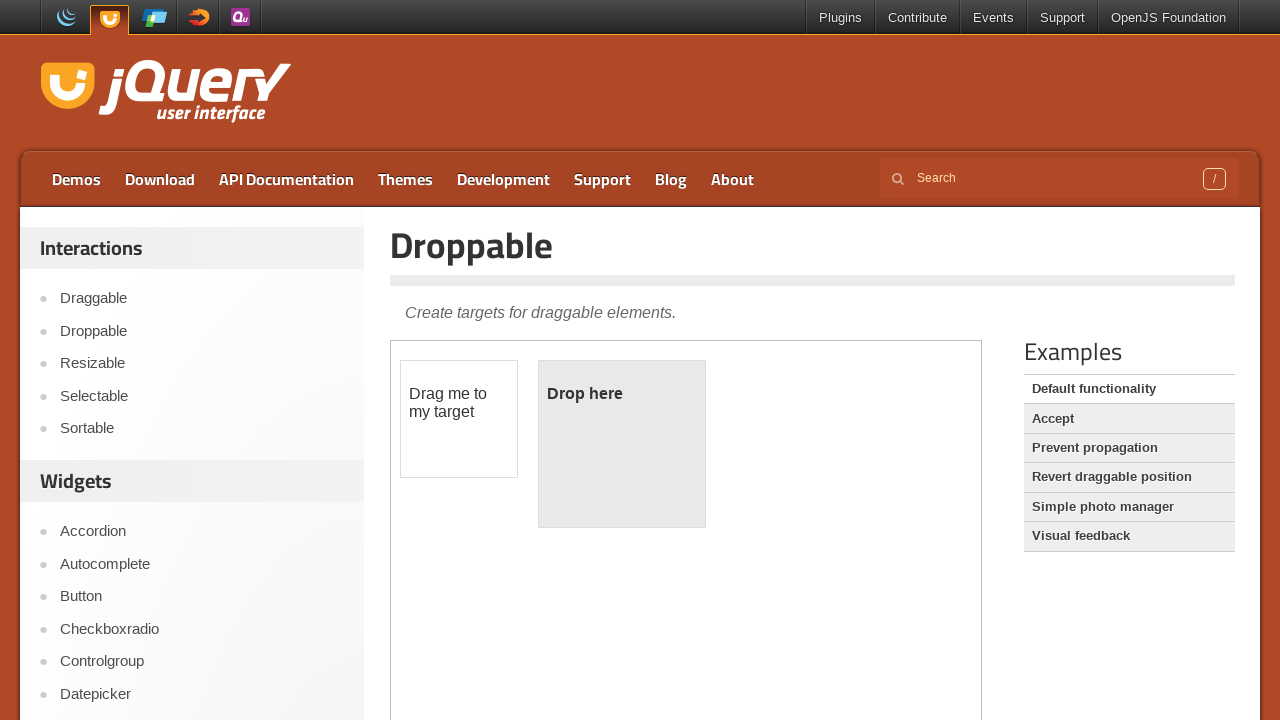

Located the demo iframe
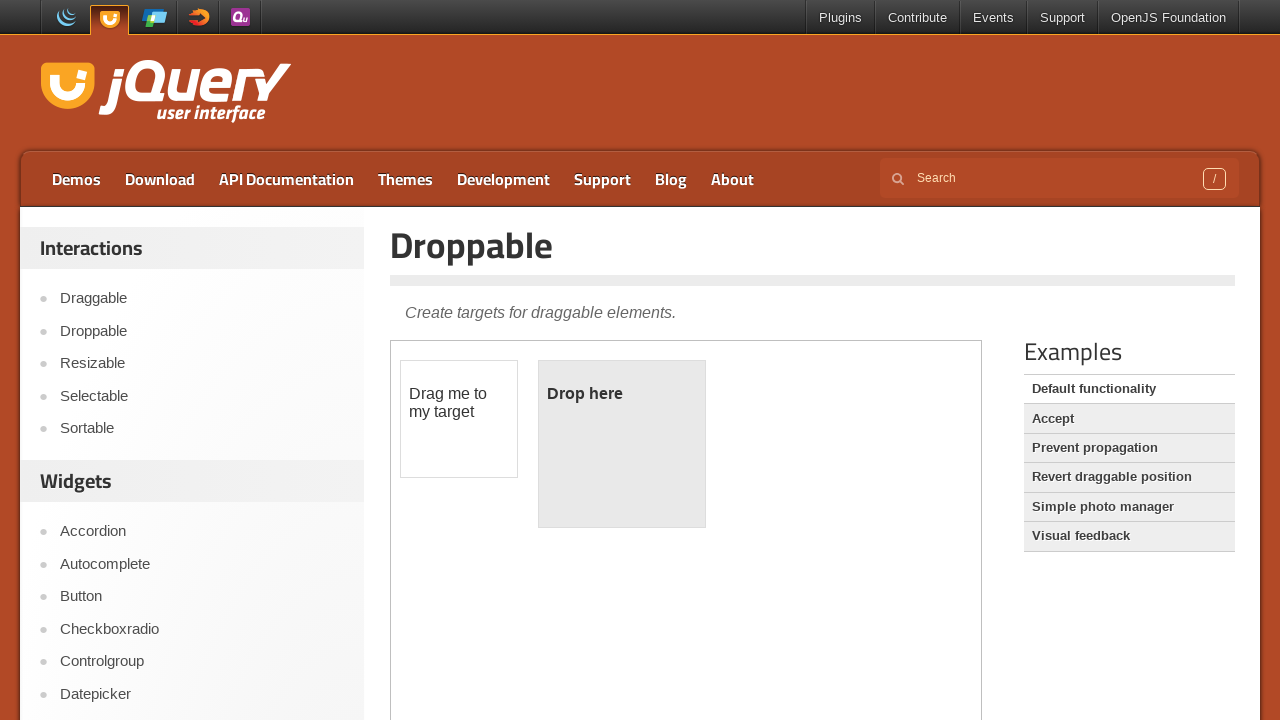

Located the draggable element
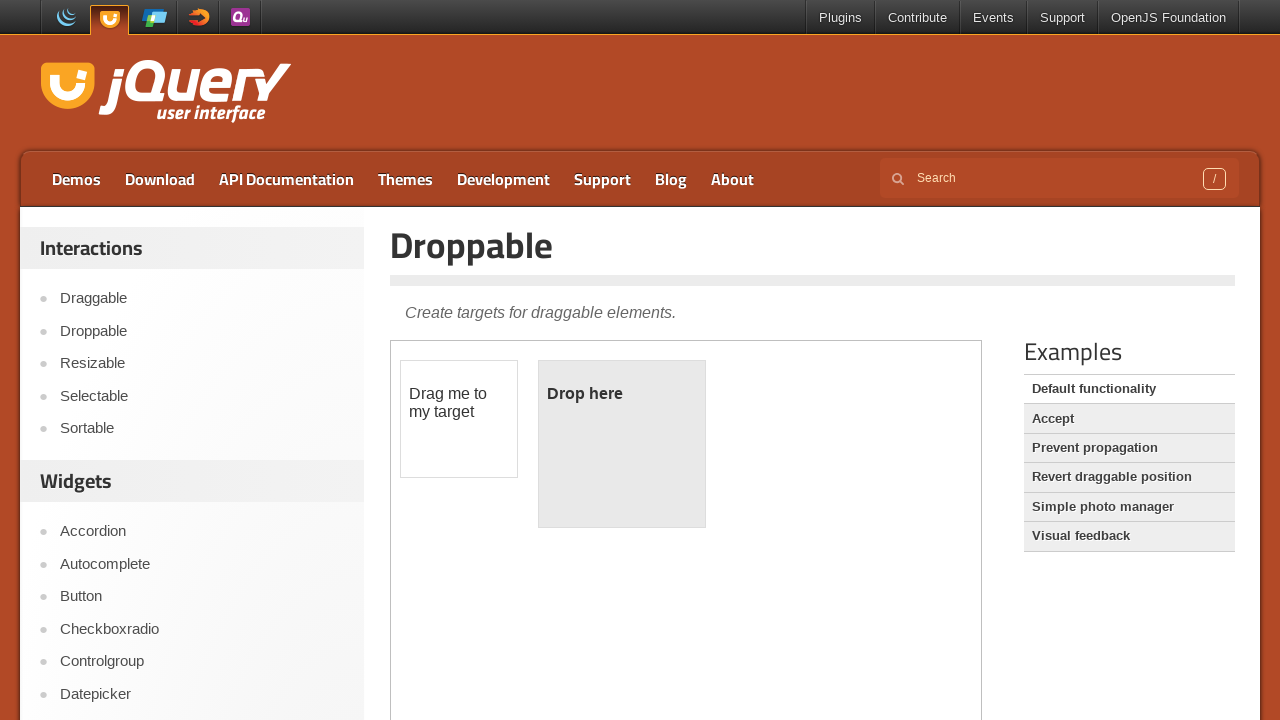

Located the droppable target element
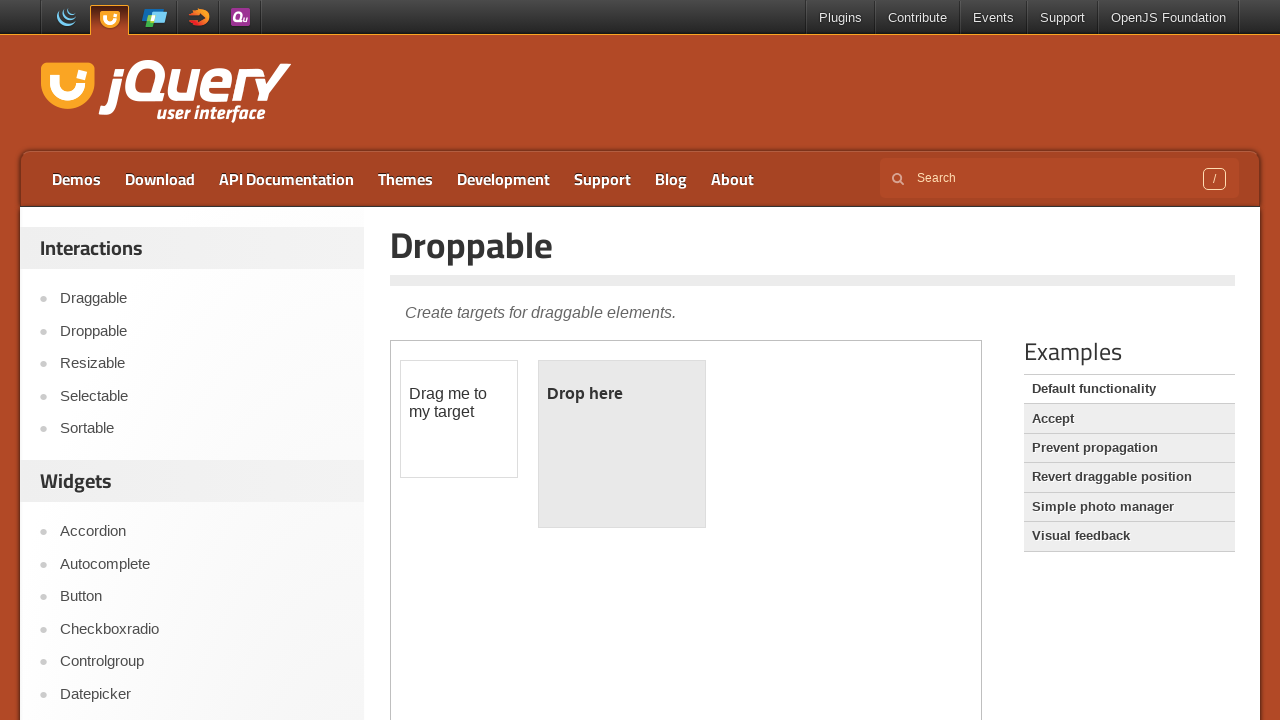

Dragged the draggable element onto the droppable target at (622, 444)
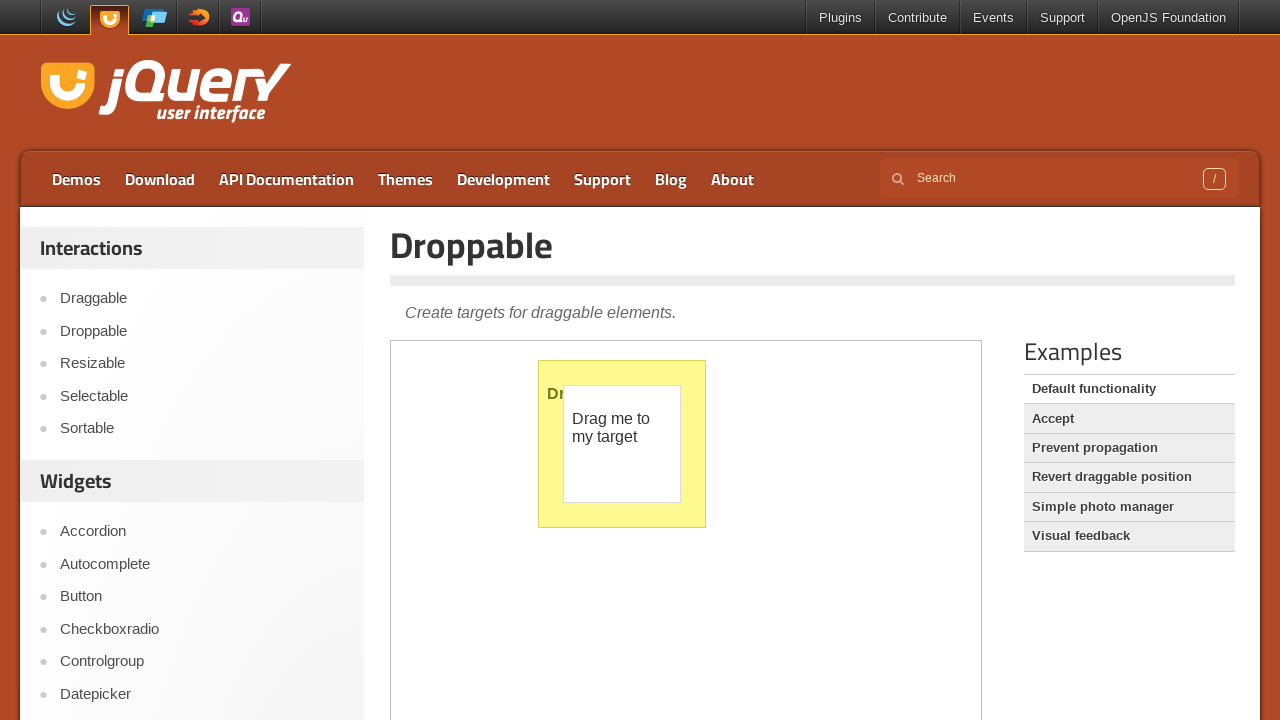

Located the droppable text element
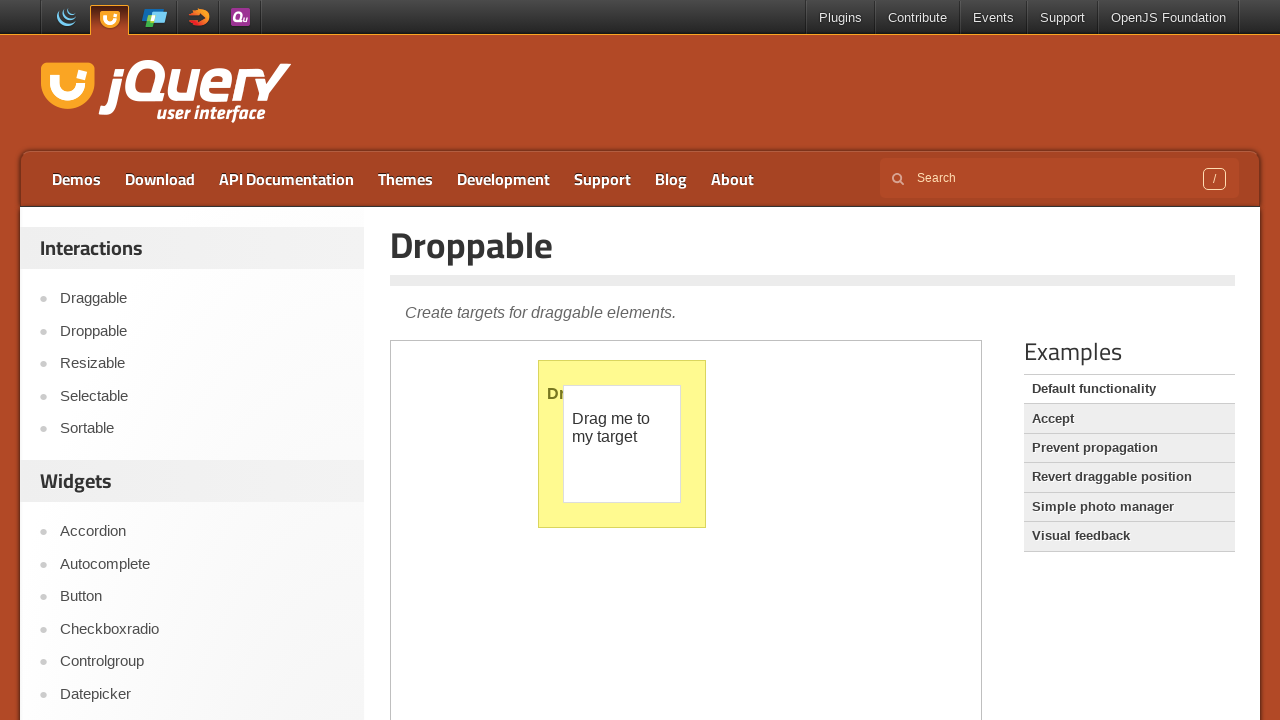

Verified droppable text element is visible - drop was successful
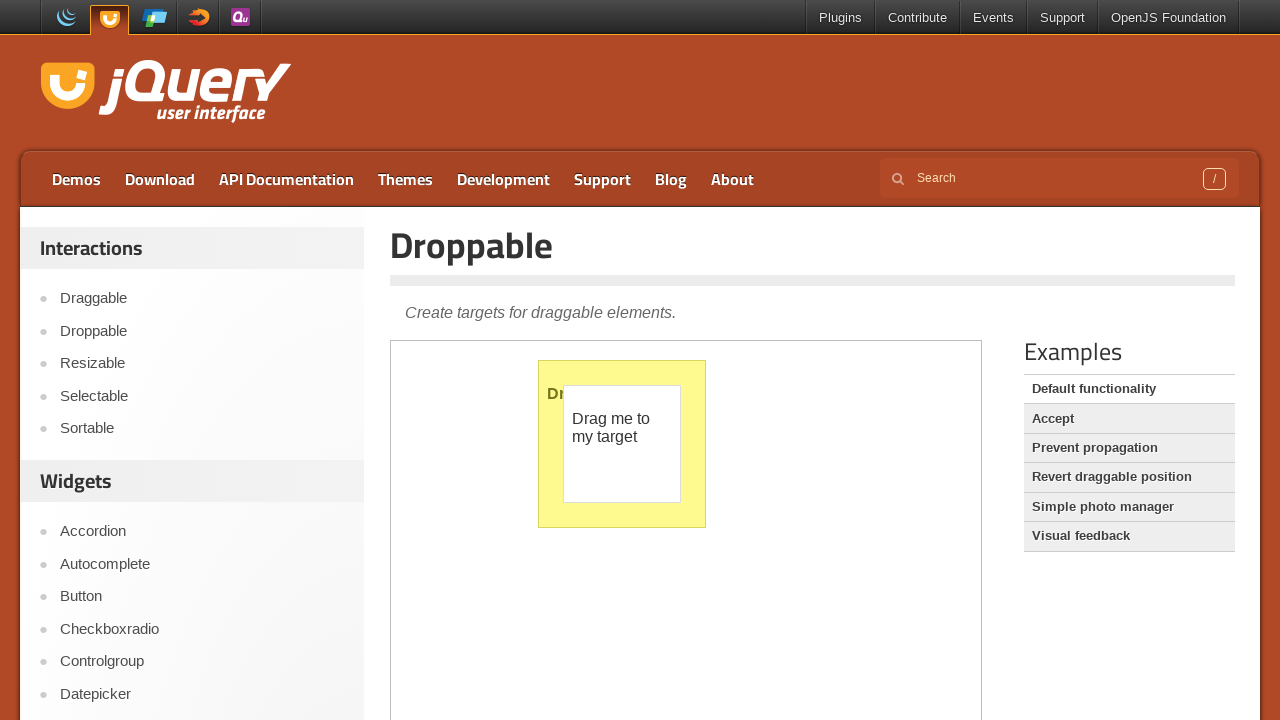

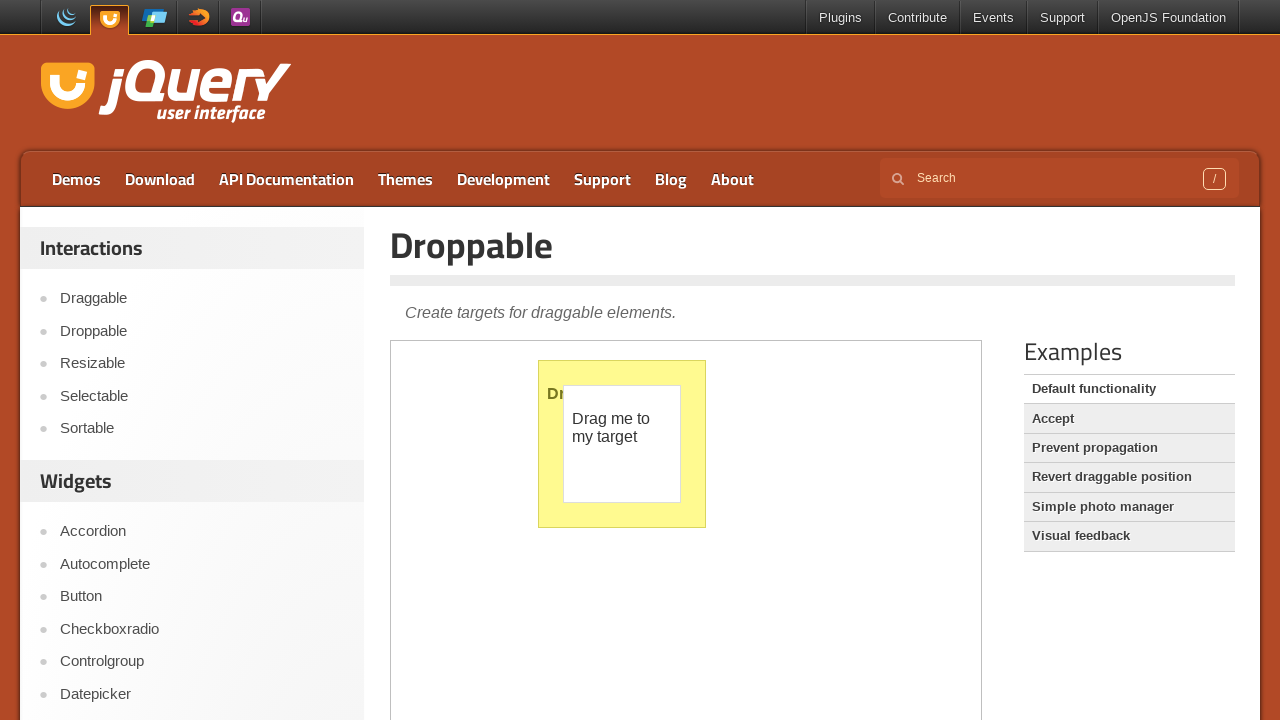